Tests JavaScript alert handling by clicking a button that triggers an alert, accepting it, and verifying the alert text content.

Starting URL: https://demo.automationtesting.in/Alerts.html

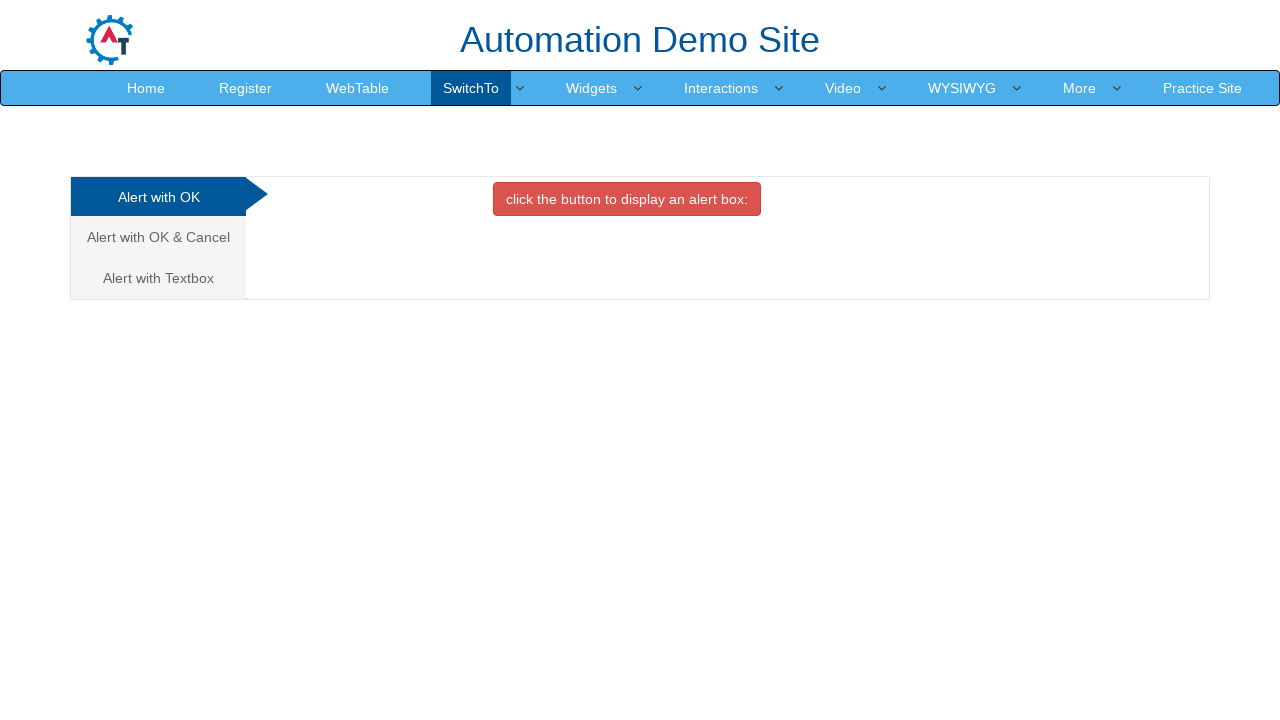

Clicked button to trigger alert at (627, 199) on button[onclick='alertbox()']
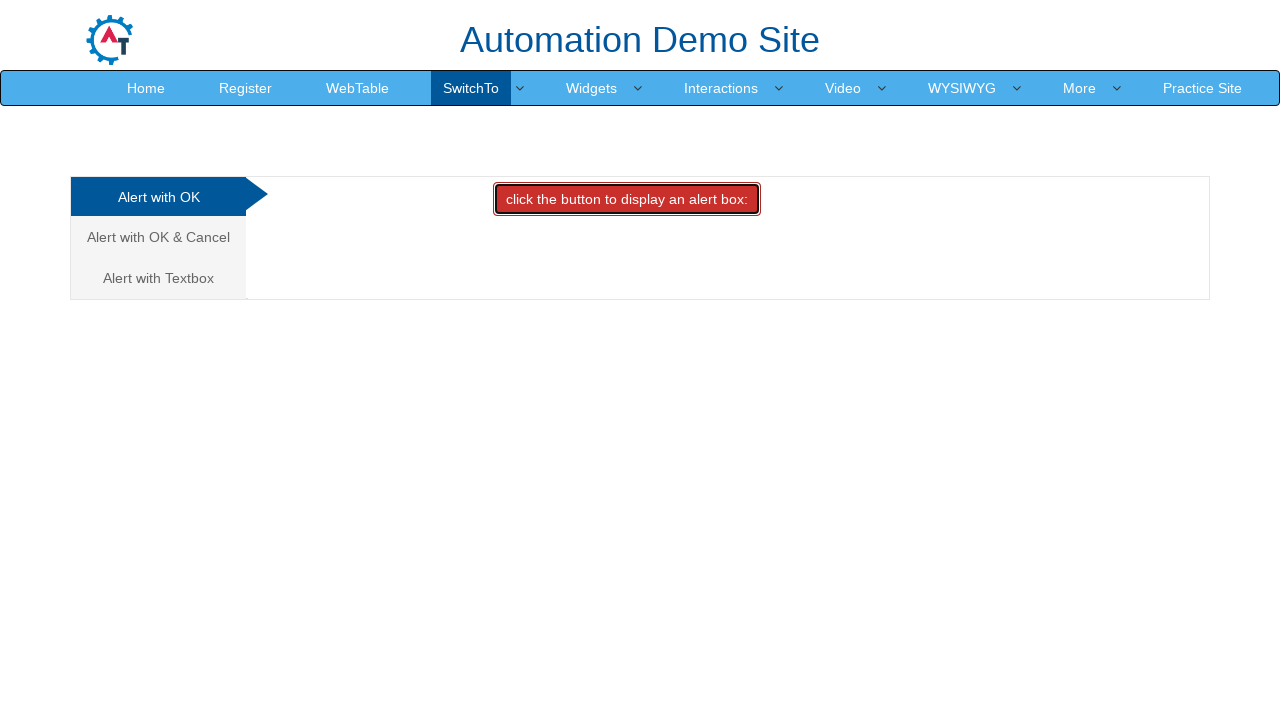

Set up dialog handler to accept alerts
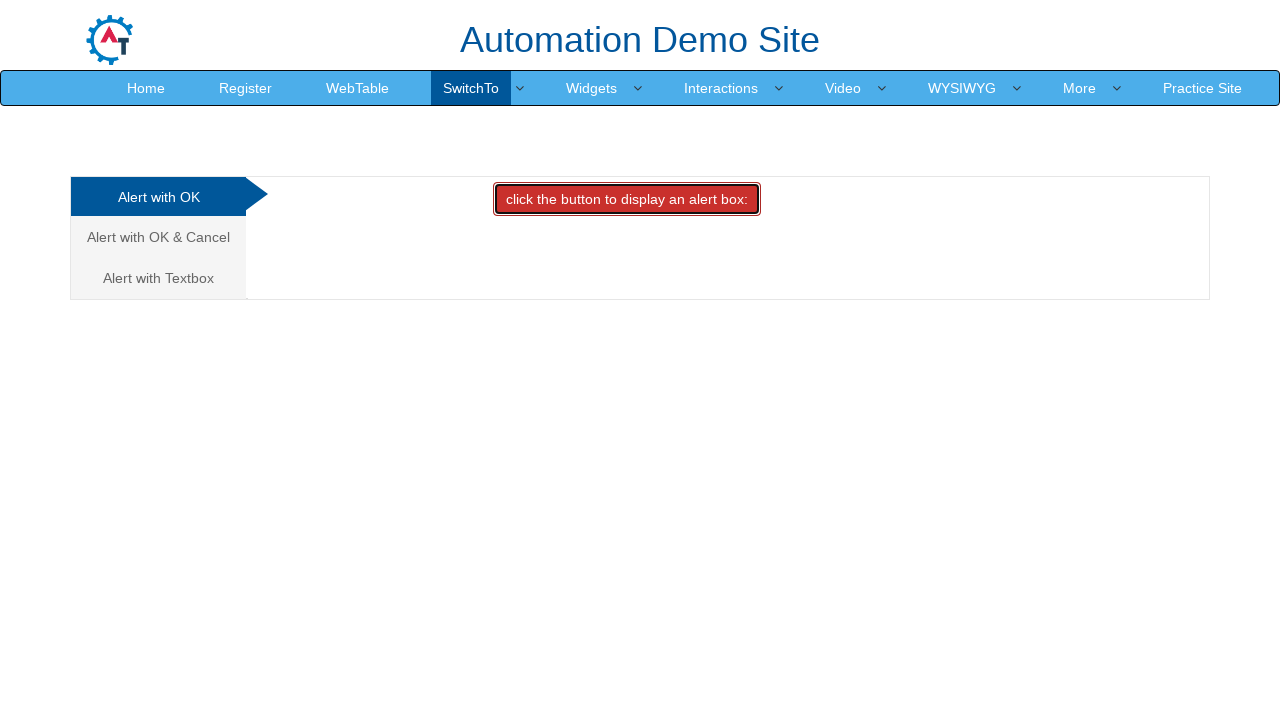

Set up one-time dialog handler with message assertion
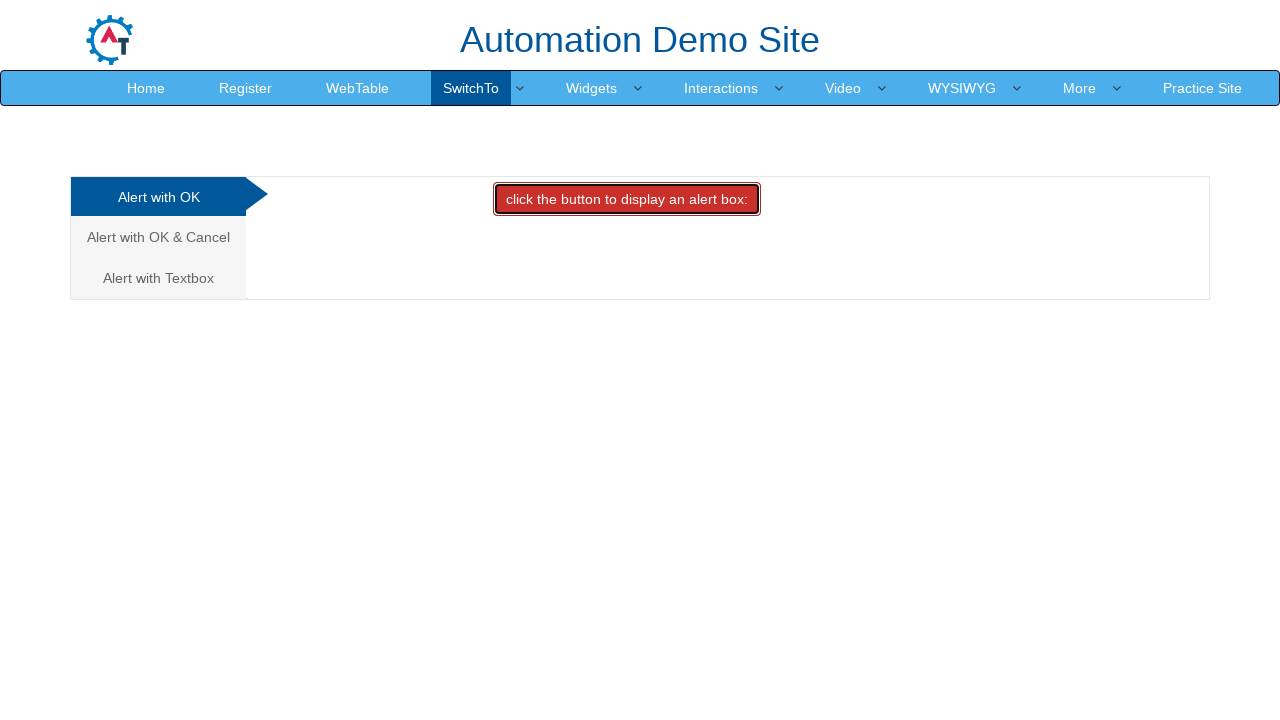

Clicked button again to verify alert handling works at (627, 199) on button[onclick='alertbox()']
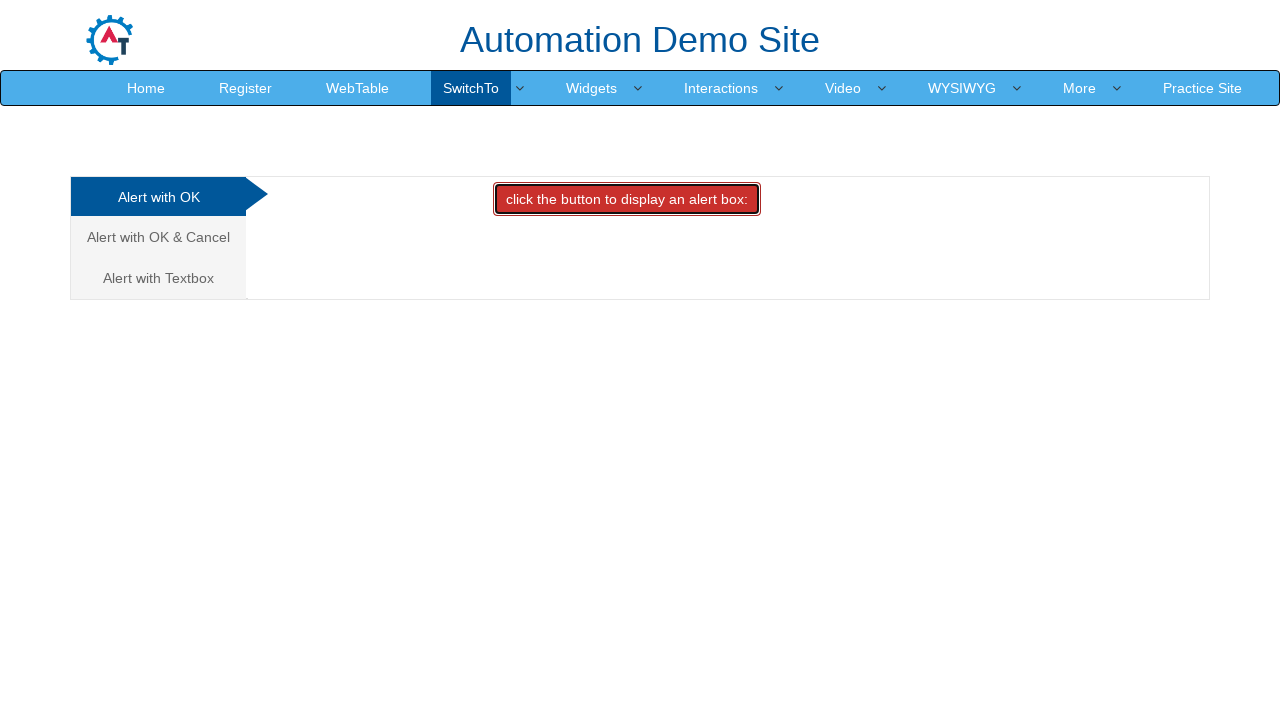

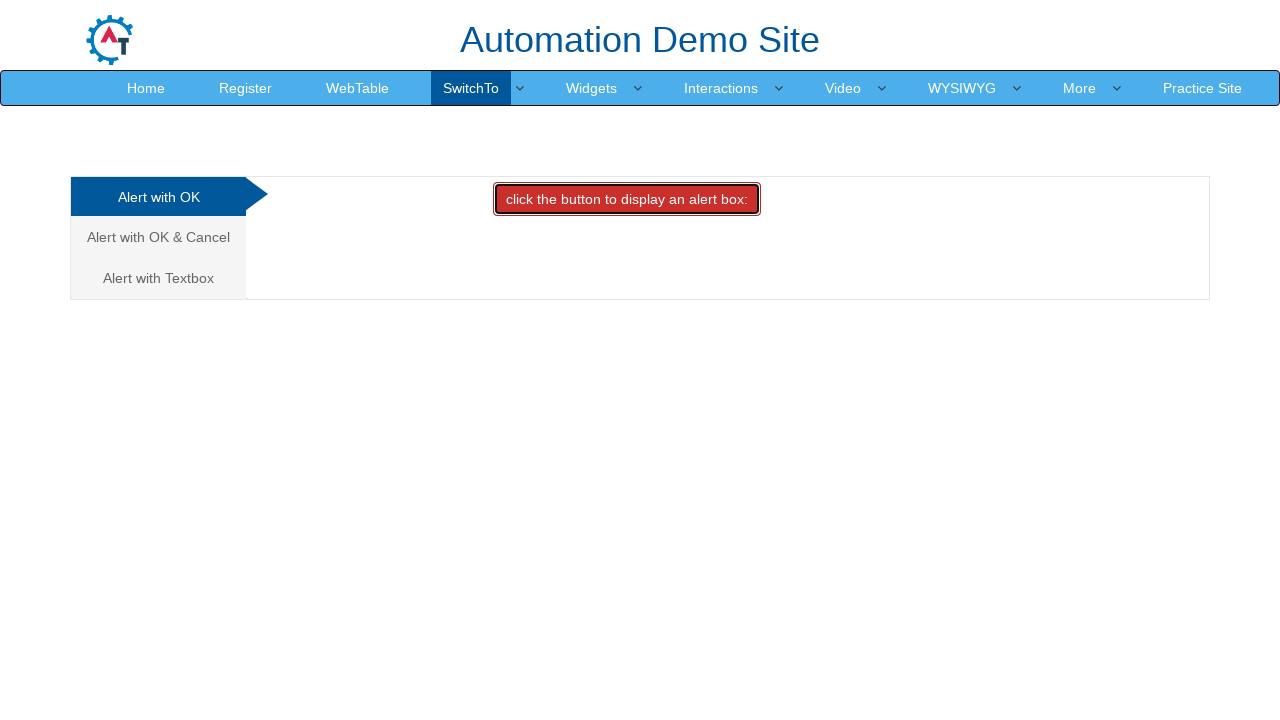